Tests a login form by filling username and password fields and submitting the form to verify successful submission

Starting URL: https://training-support.net/webelements/login-form

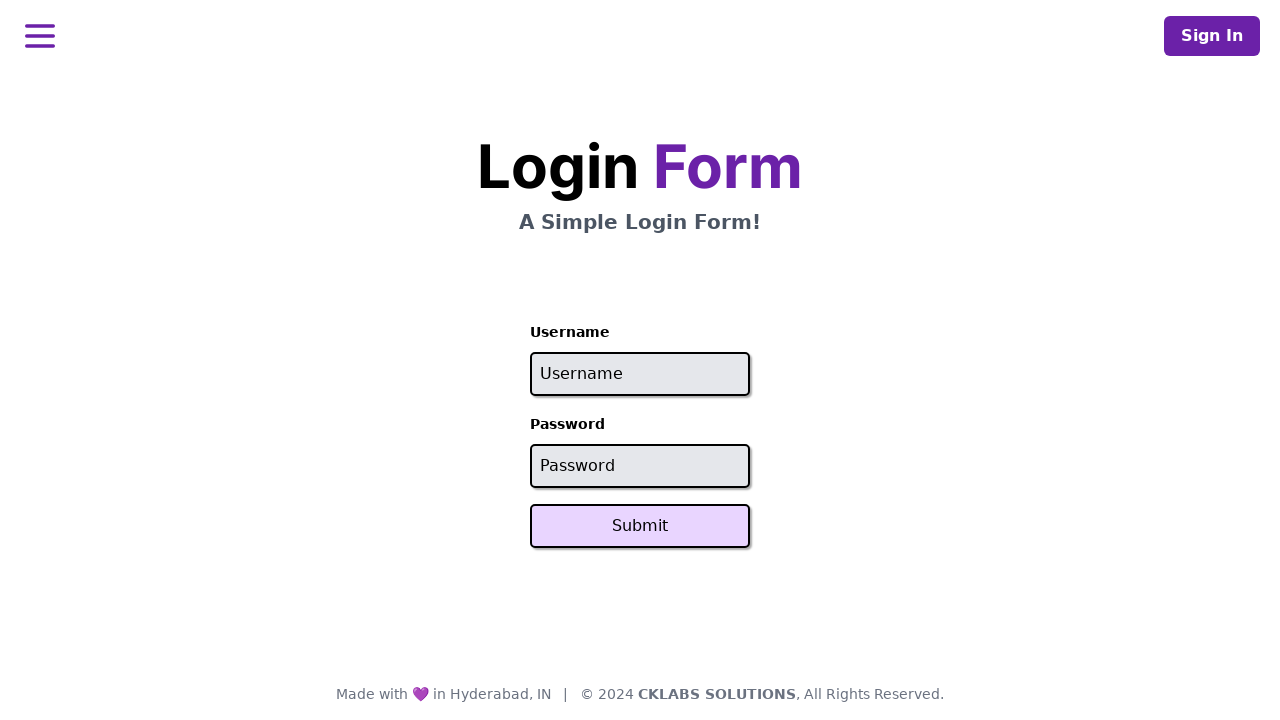

Filled username field with 'admin' on input#username
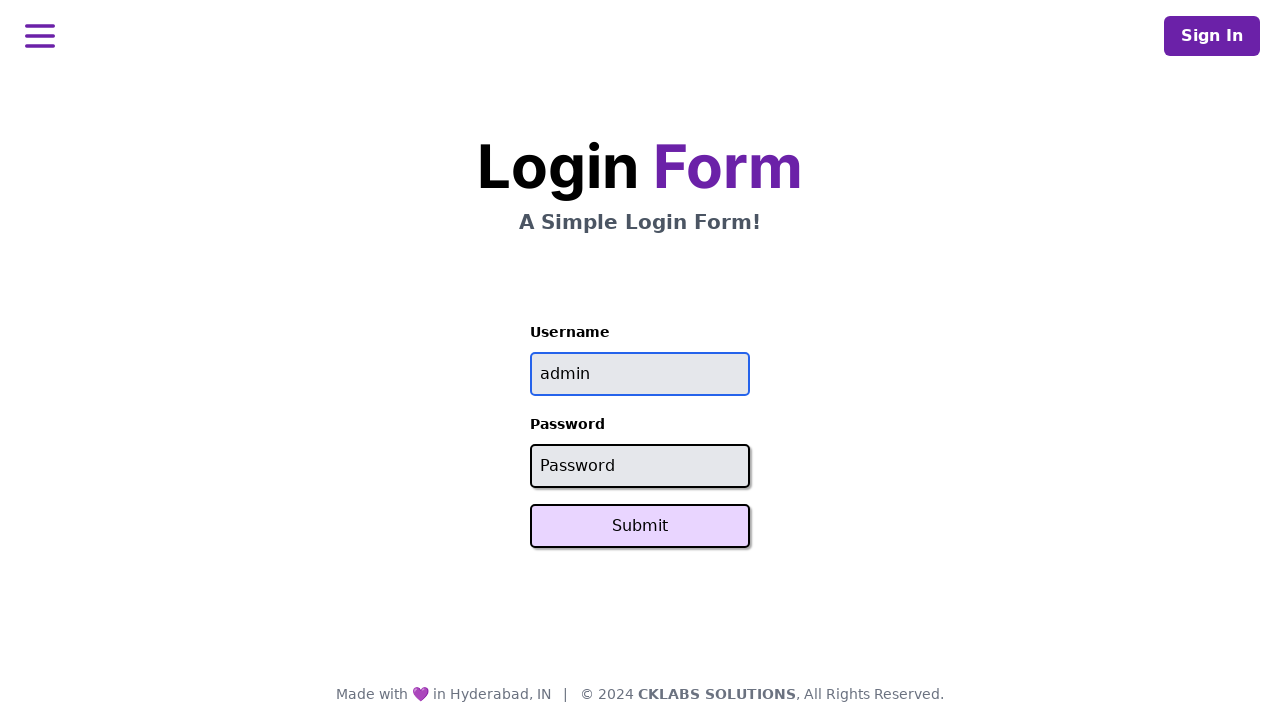

Filled password field with 'password' on input#password
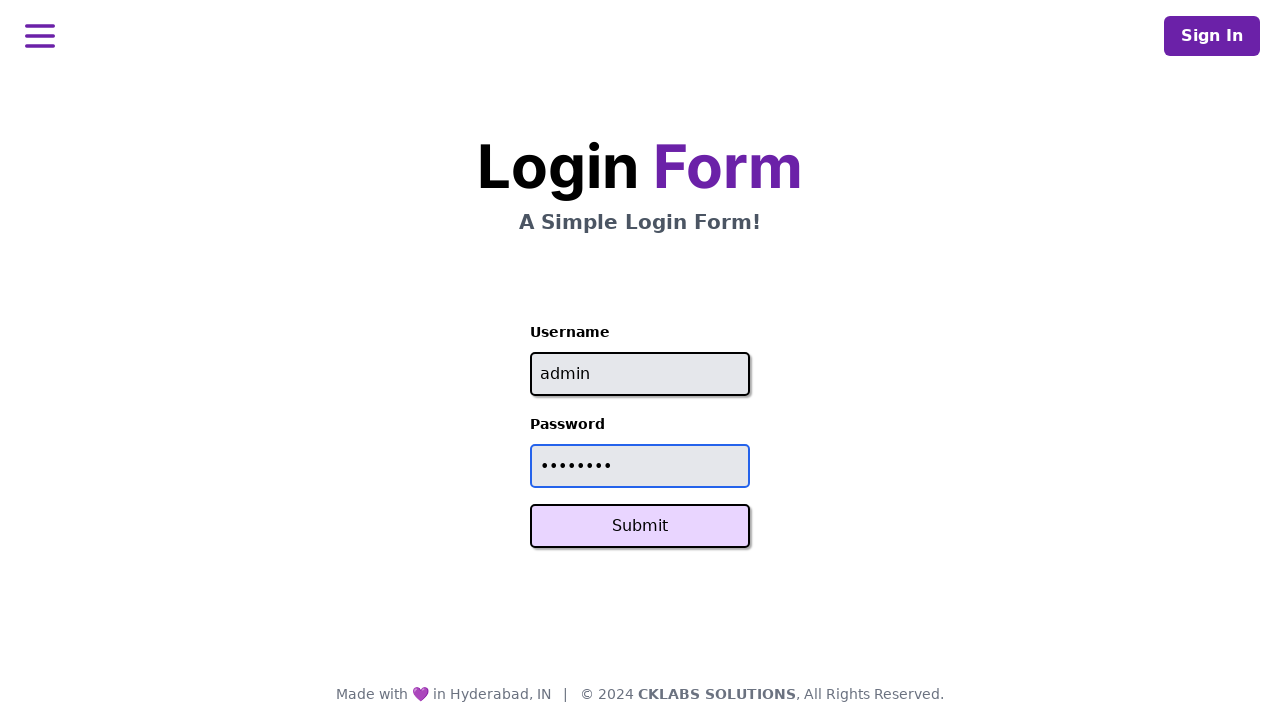

Clicked Submit button to submit login form at (640, 526) on button:has-text('Submit')
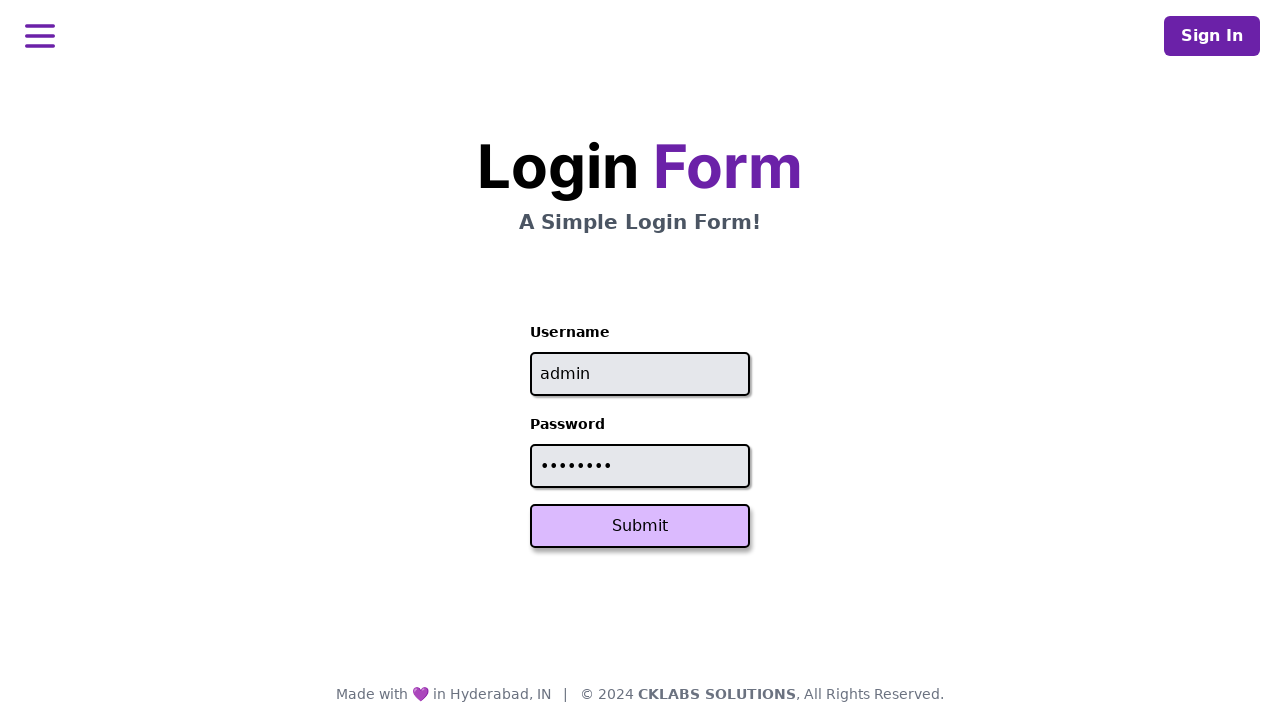

Success message appeared, confirming successful form submission
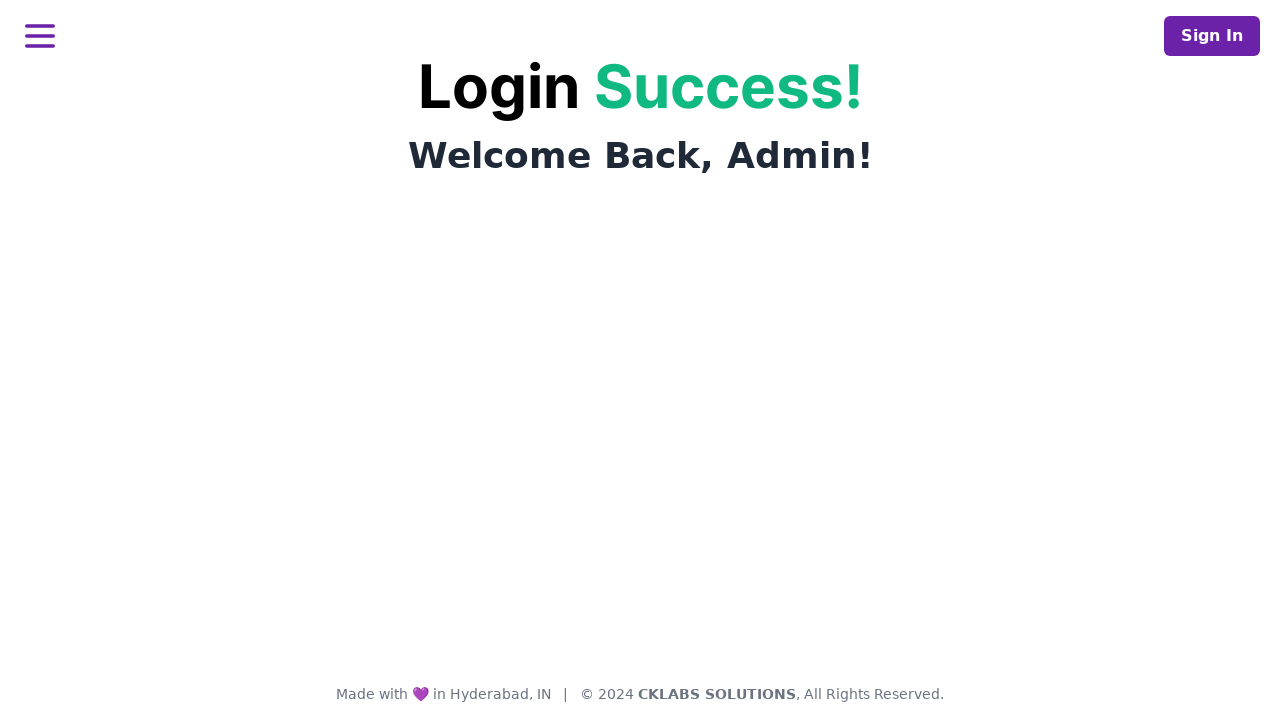

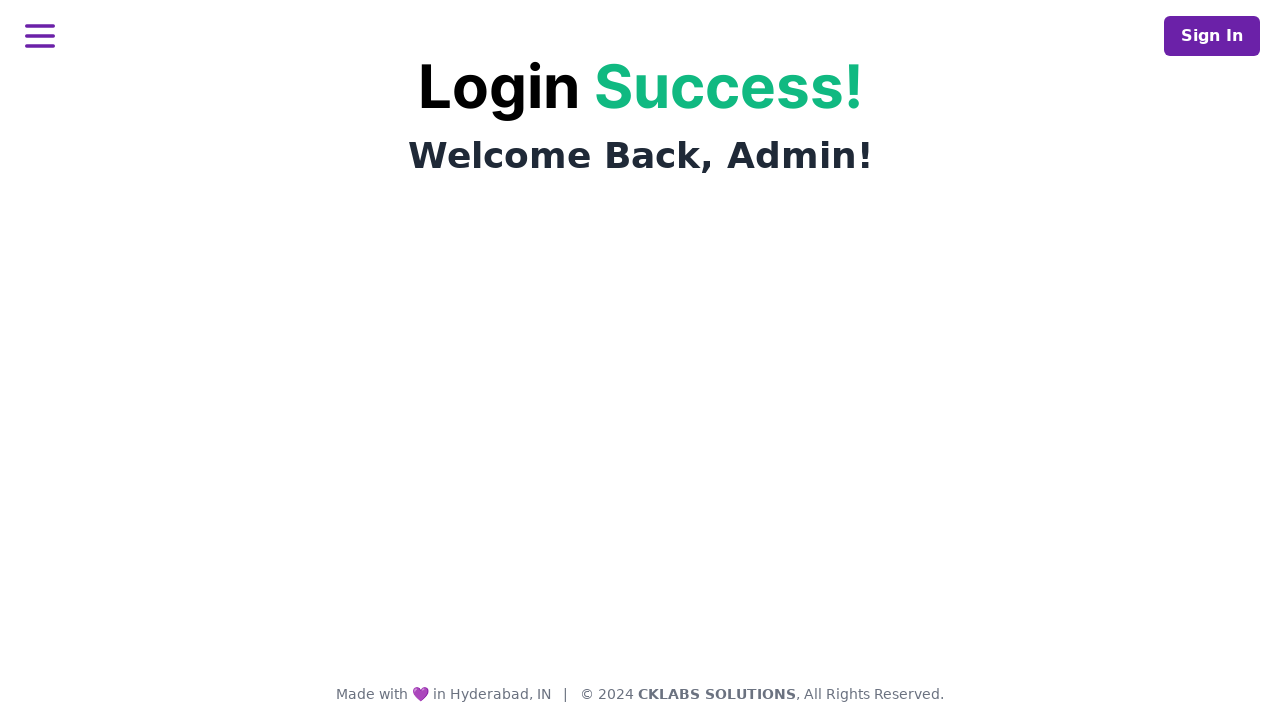